Tests filling multiple text box fields including name, email, and addresses, then submits the form

Starting URL: https://demoqa.com/text-box

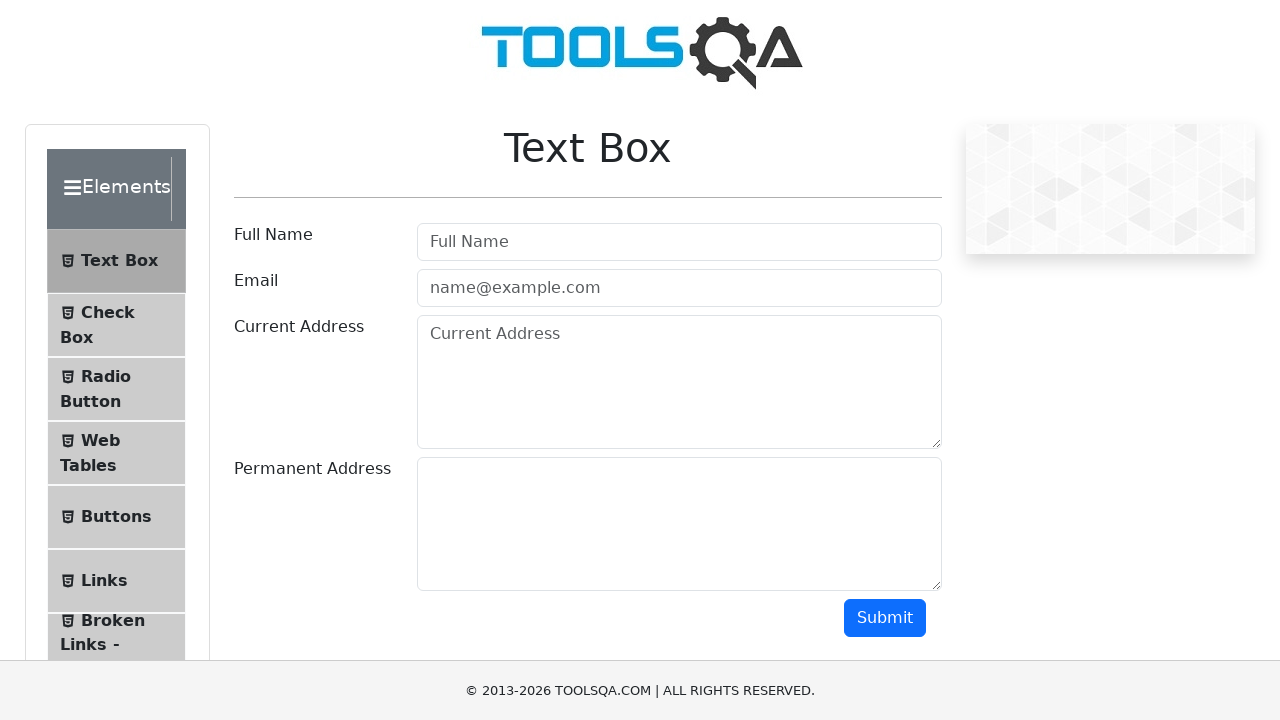

Filled full name field with 'Natalia' on #userName
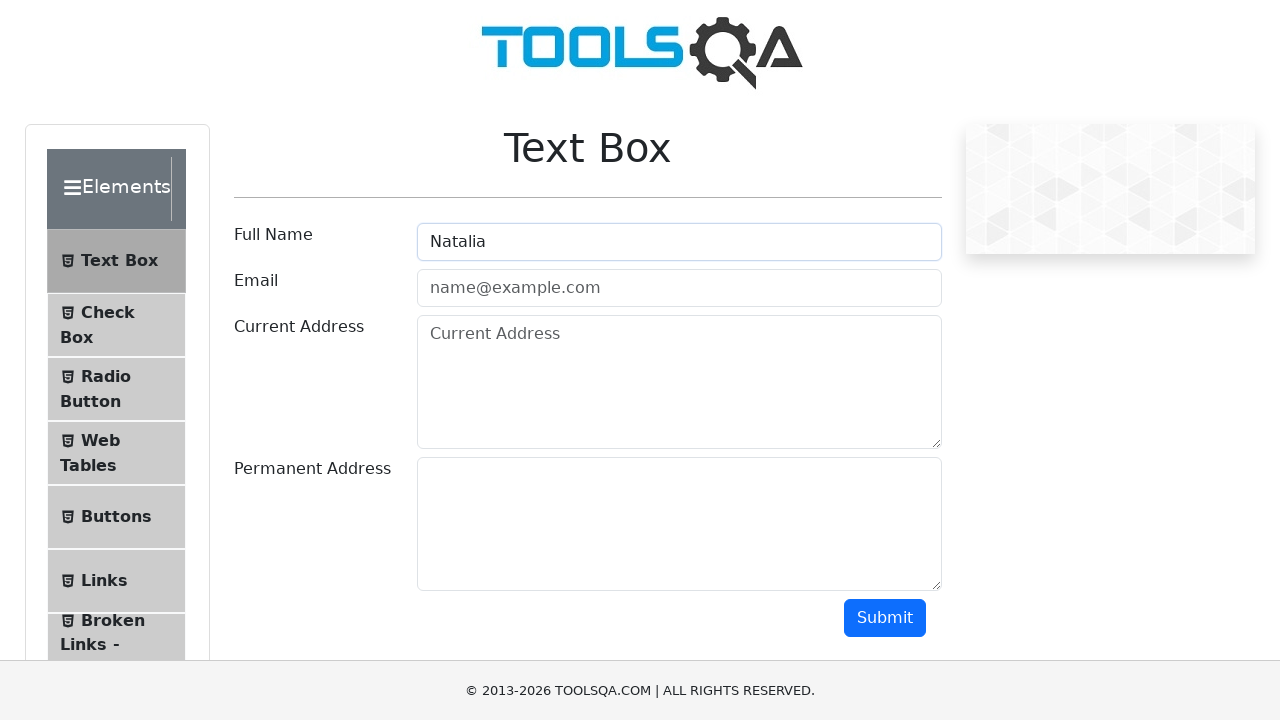

Filled email field with 'natalia@gmail.com' on #userEmail
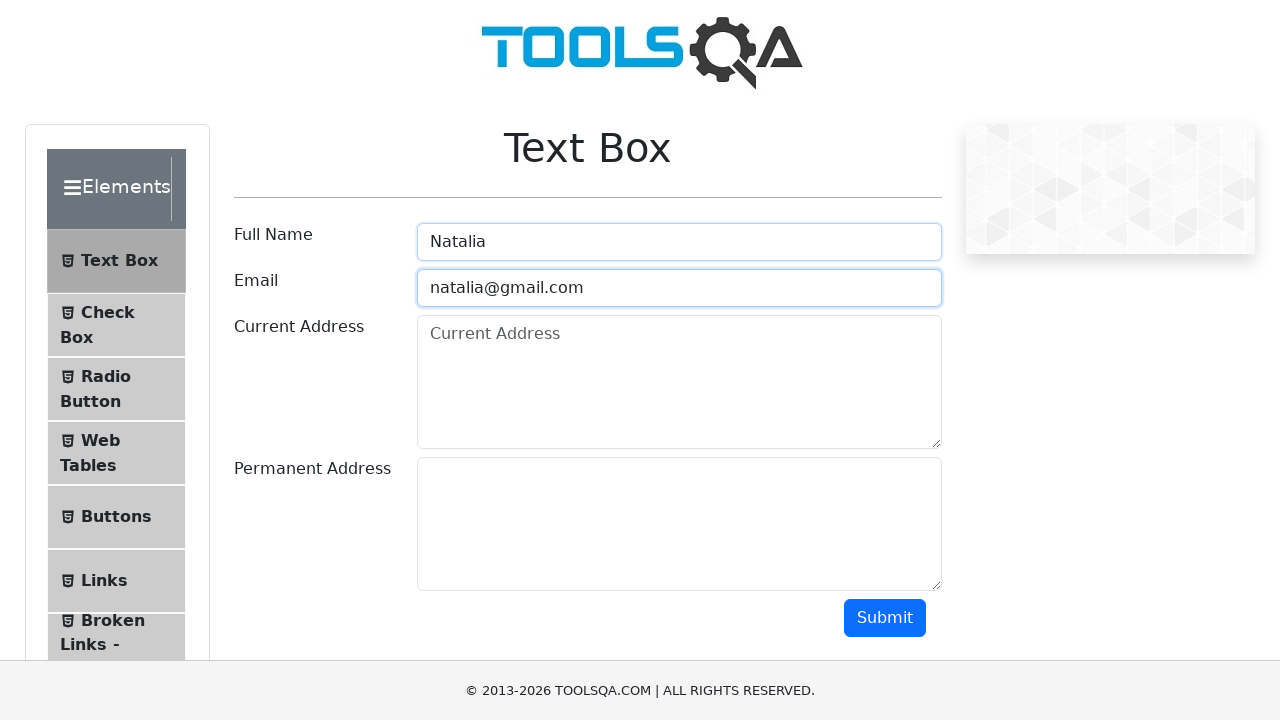

Filled current address field with 'Sciastlivaia' on #currentAddress
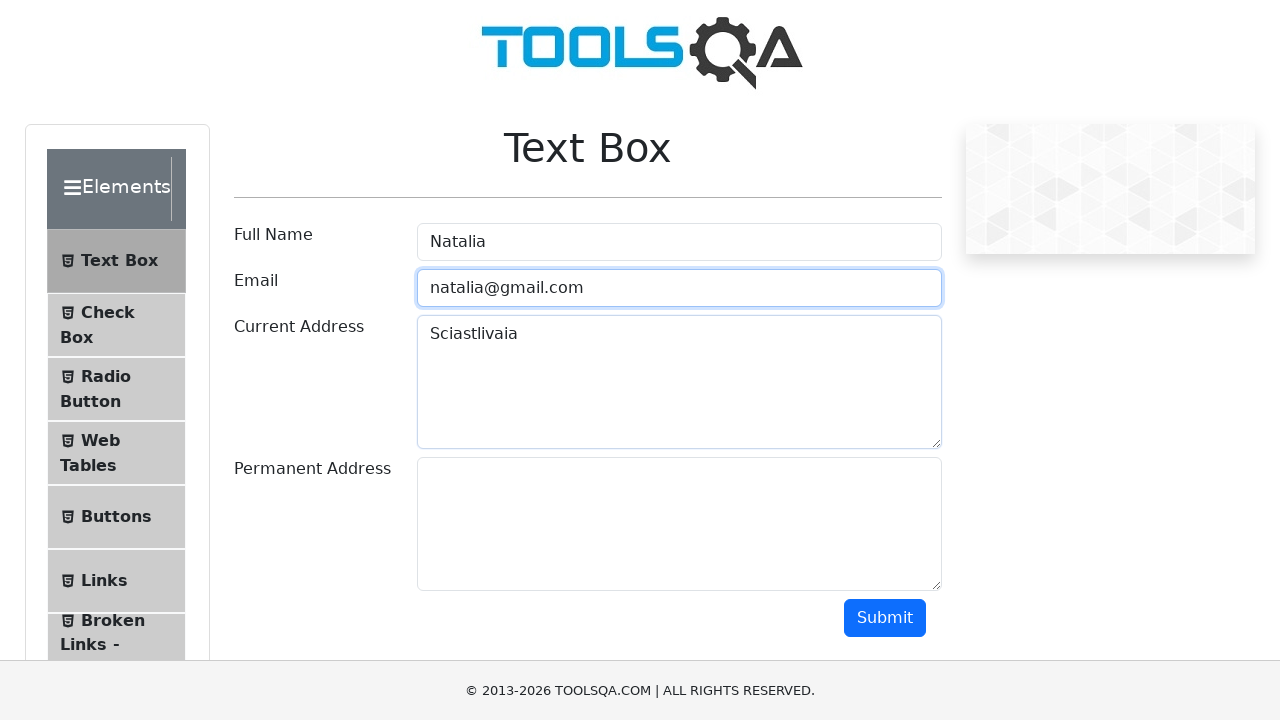

Filled permanent address field with 'Udacia' on #permanentAddress
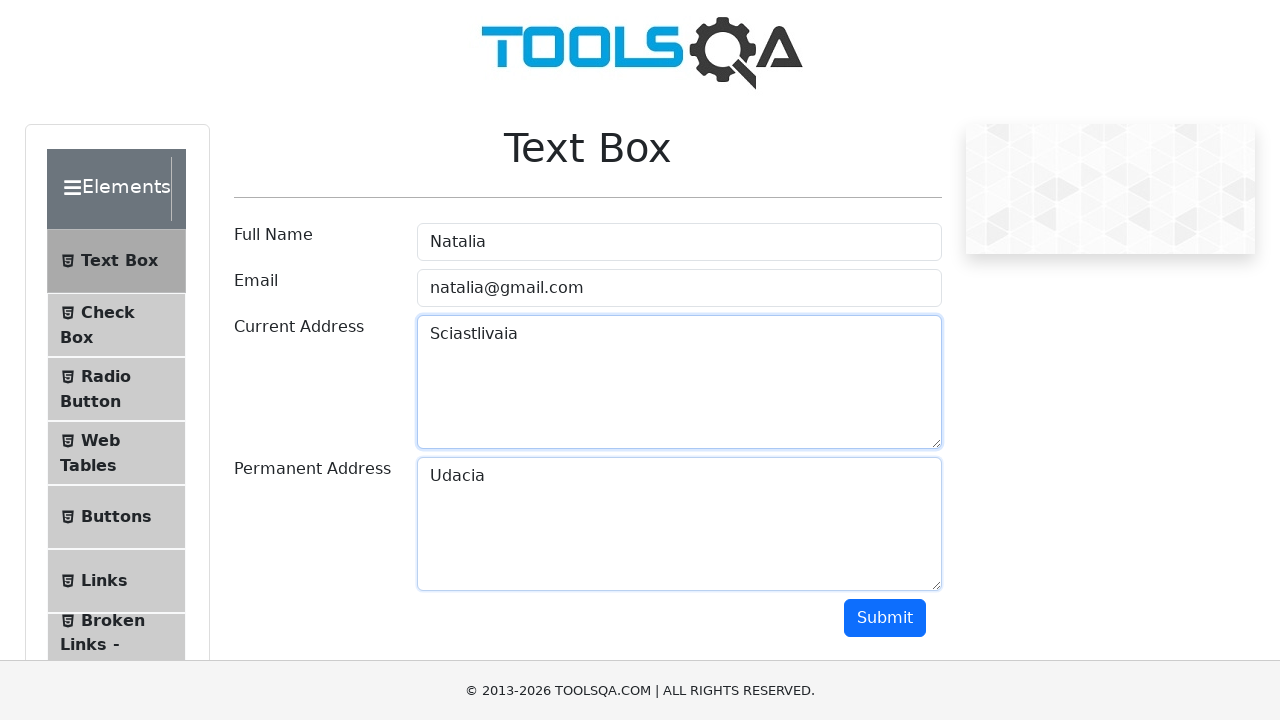

Clicked submit button to submit the form at (885, 618) on #submit
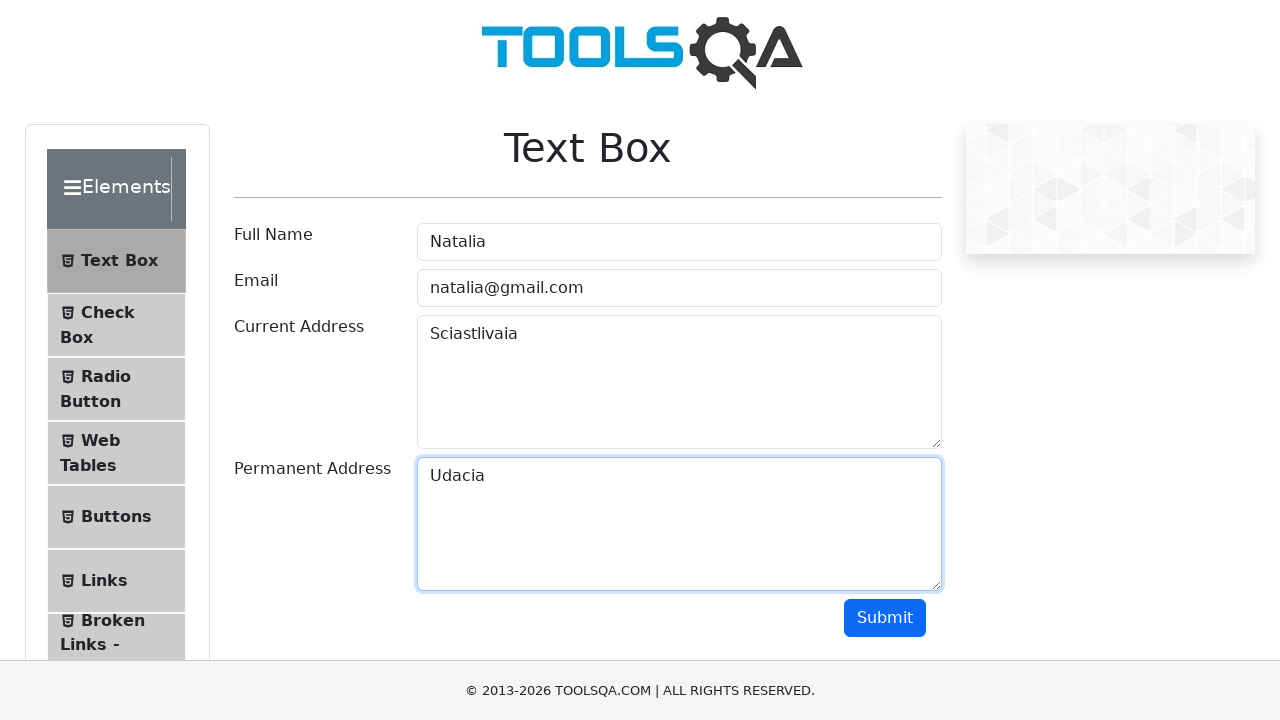

Form results loaded successfully
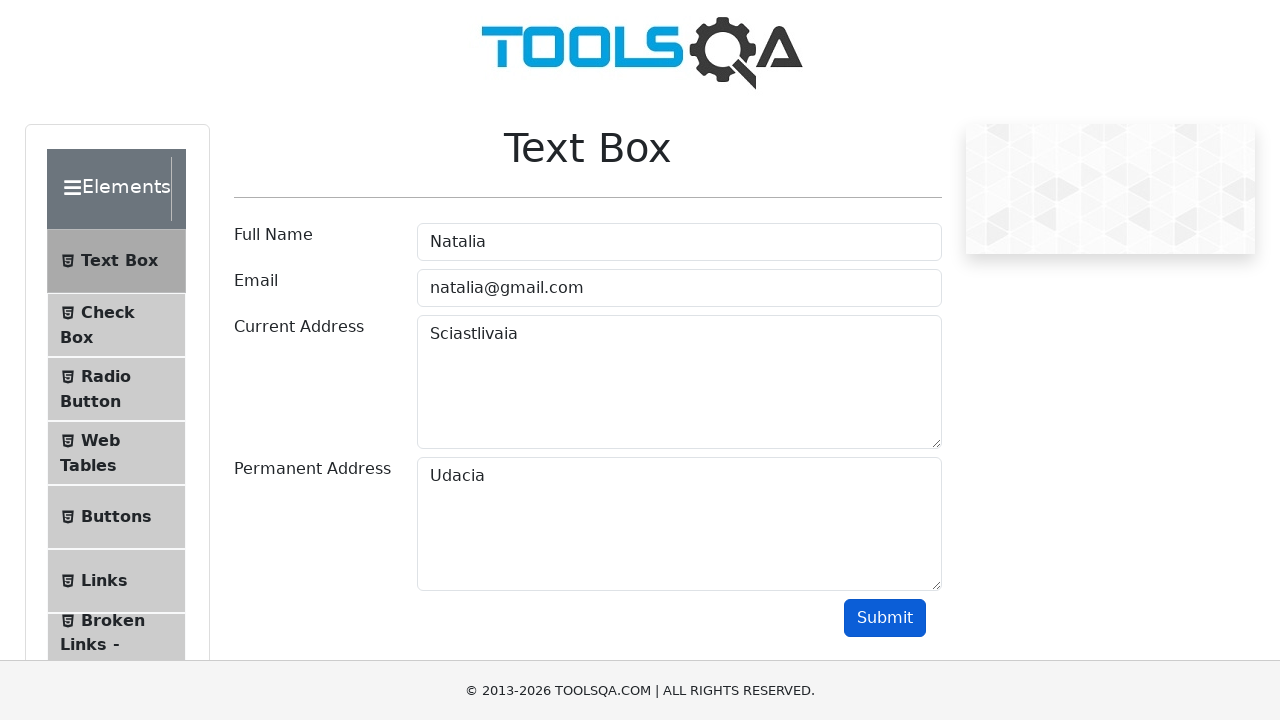

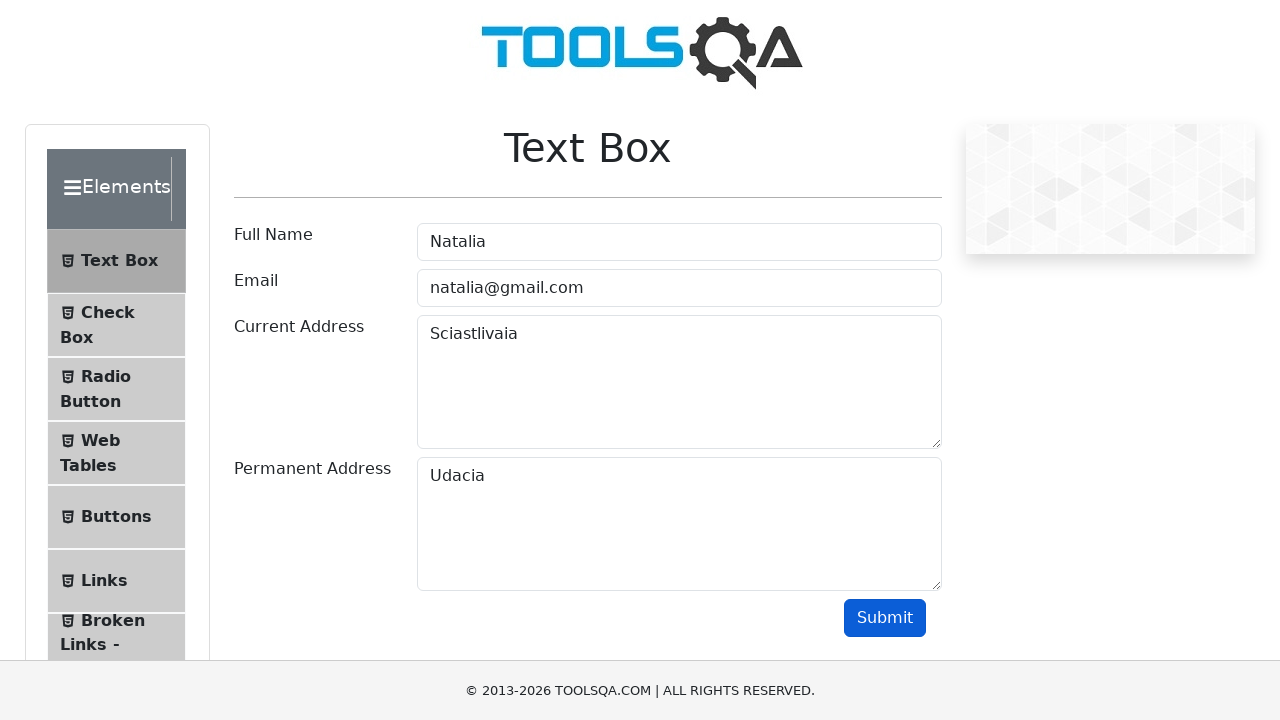